Tests user registration functionality by filling out a complete registration form with personal information and submitting it

Starting URL: https://parabank.parasoft.com/parabank/index.htm

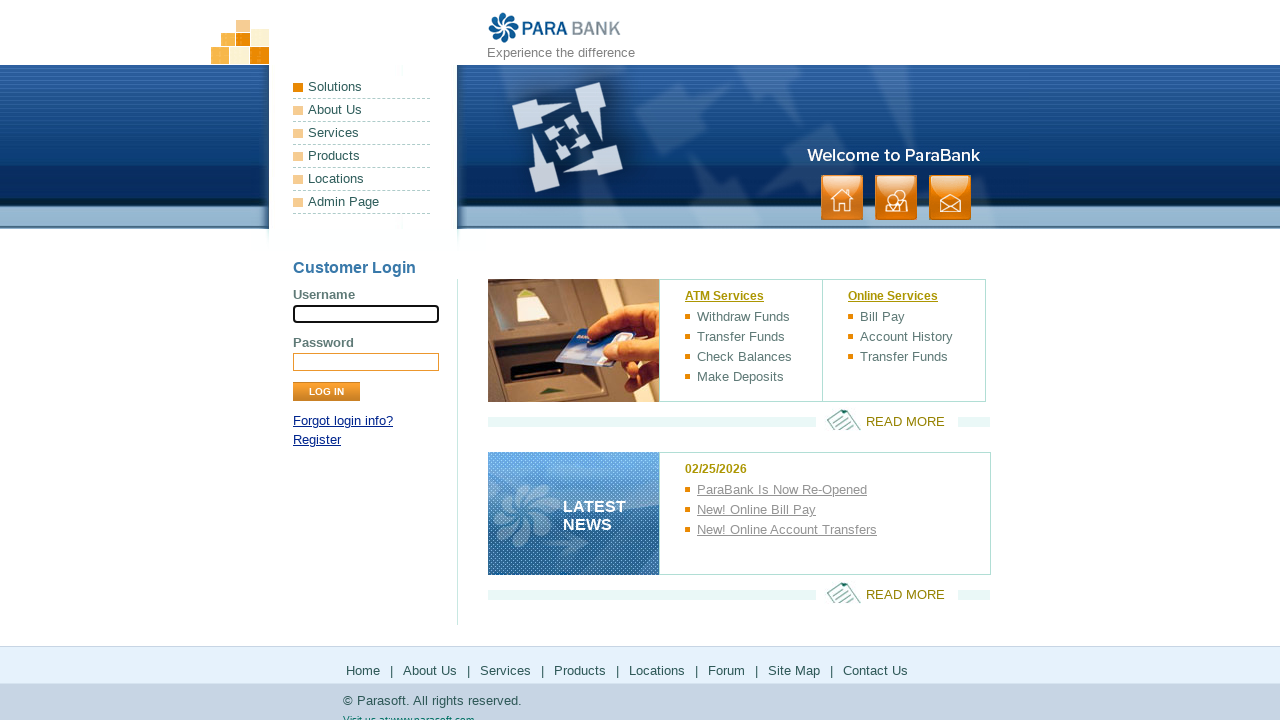

Navigated to ParaBank registration page
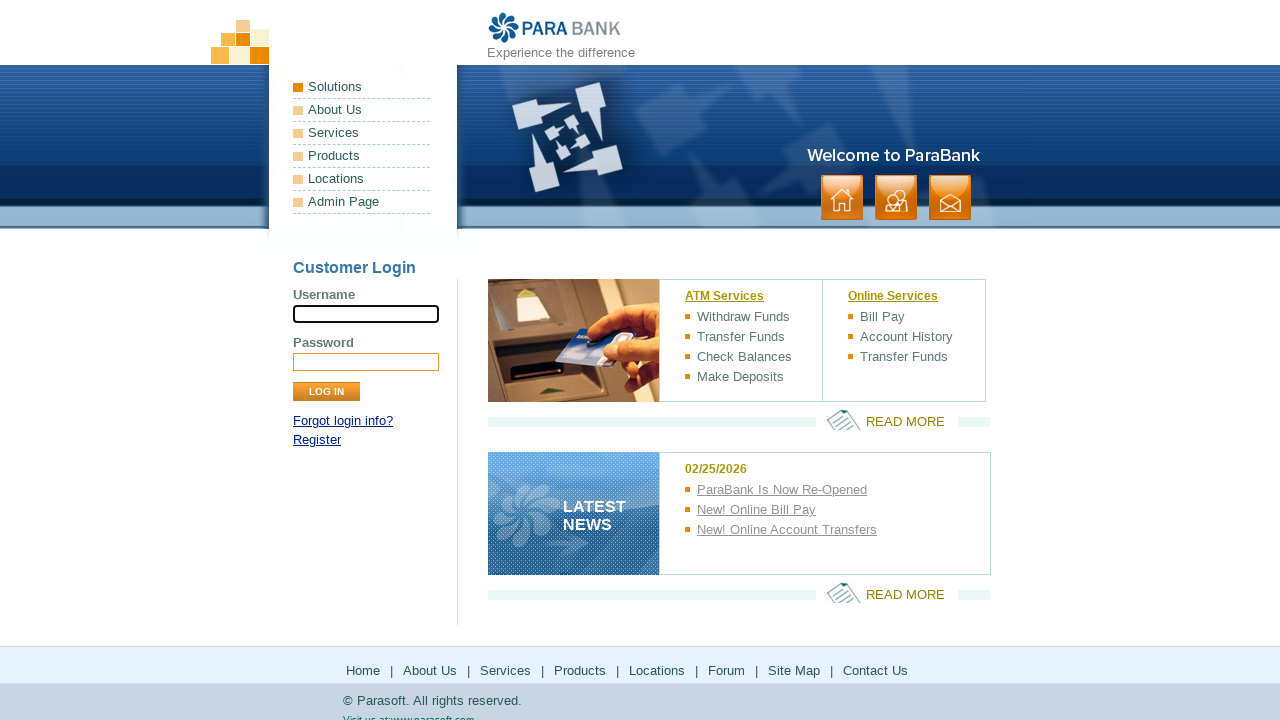

Clicked Register link at (317, 440) on text=Register
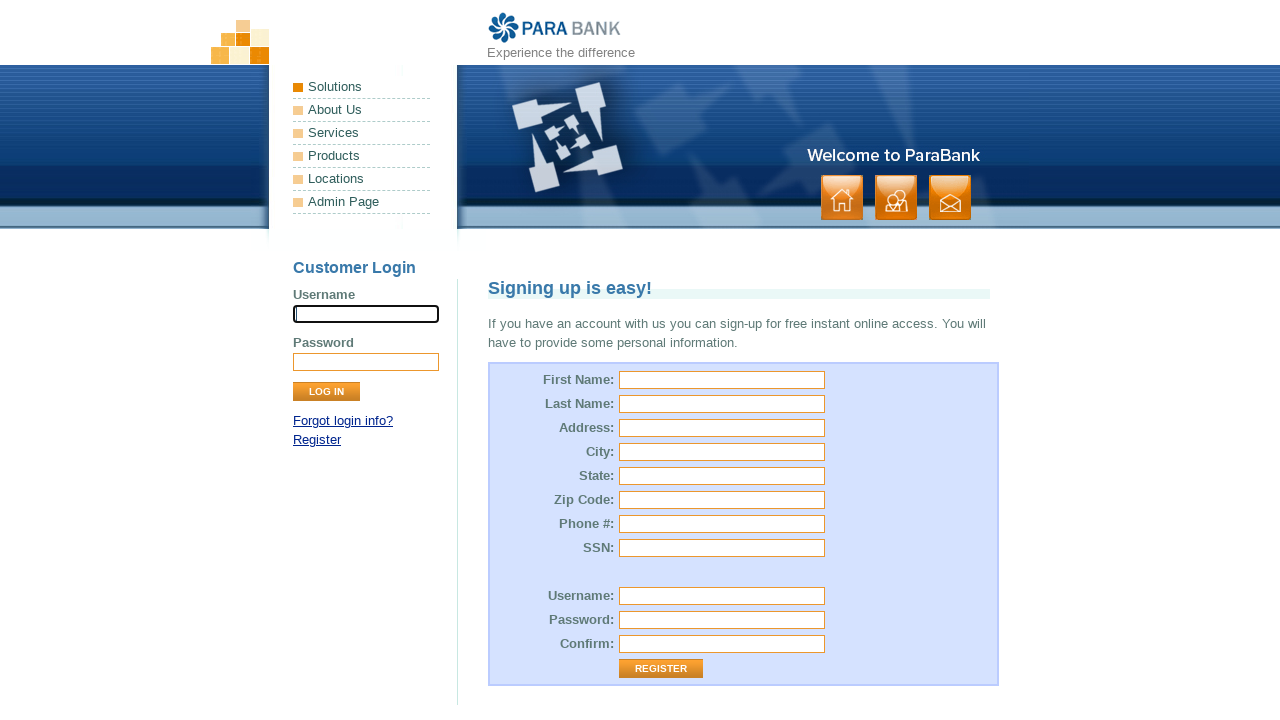

Filled First Name field with 'John' on input[name='customer.firstName']
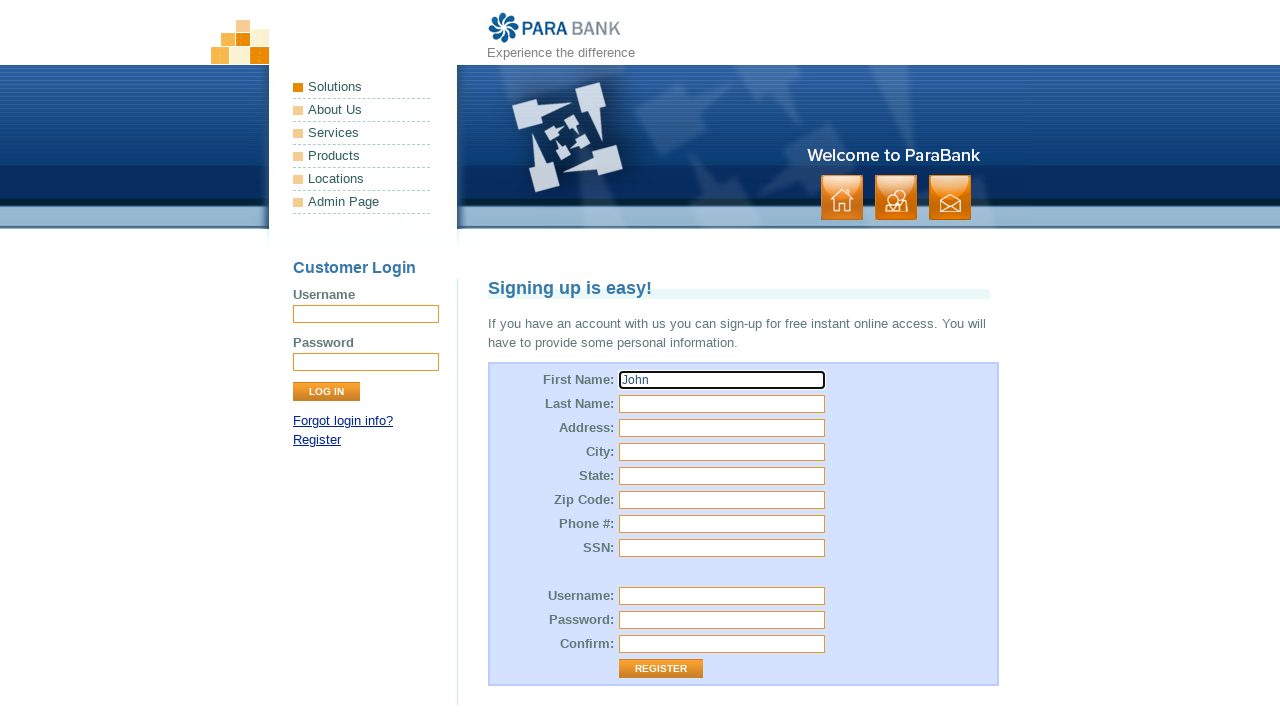

Filled Last Name field with 'Smith' on #customer\.lastName
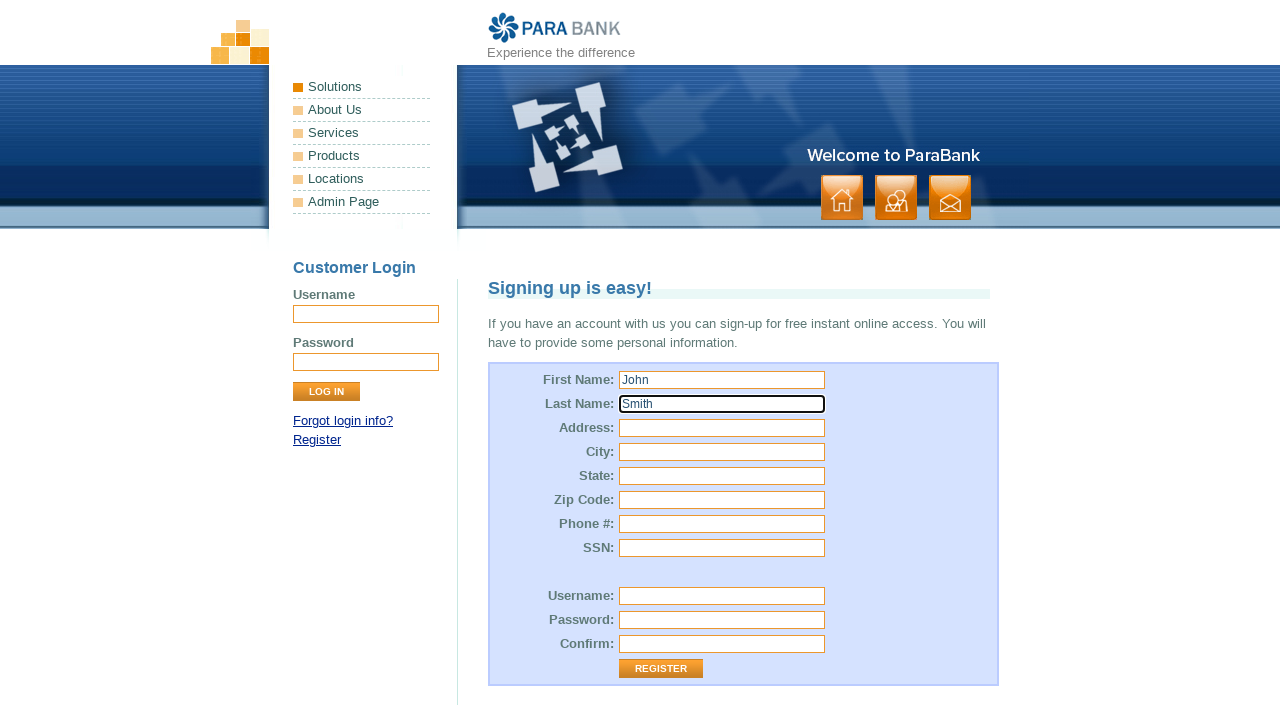

Filled Street Address field with '456 Maple Avenue' on #customer\.address\.street
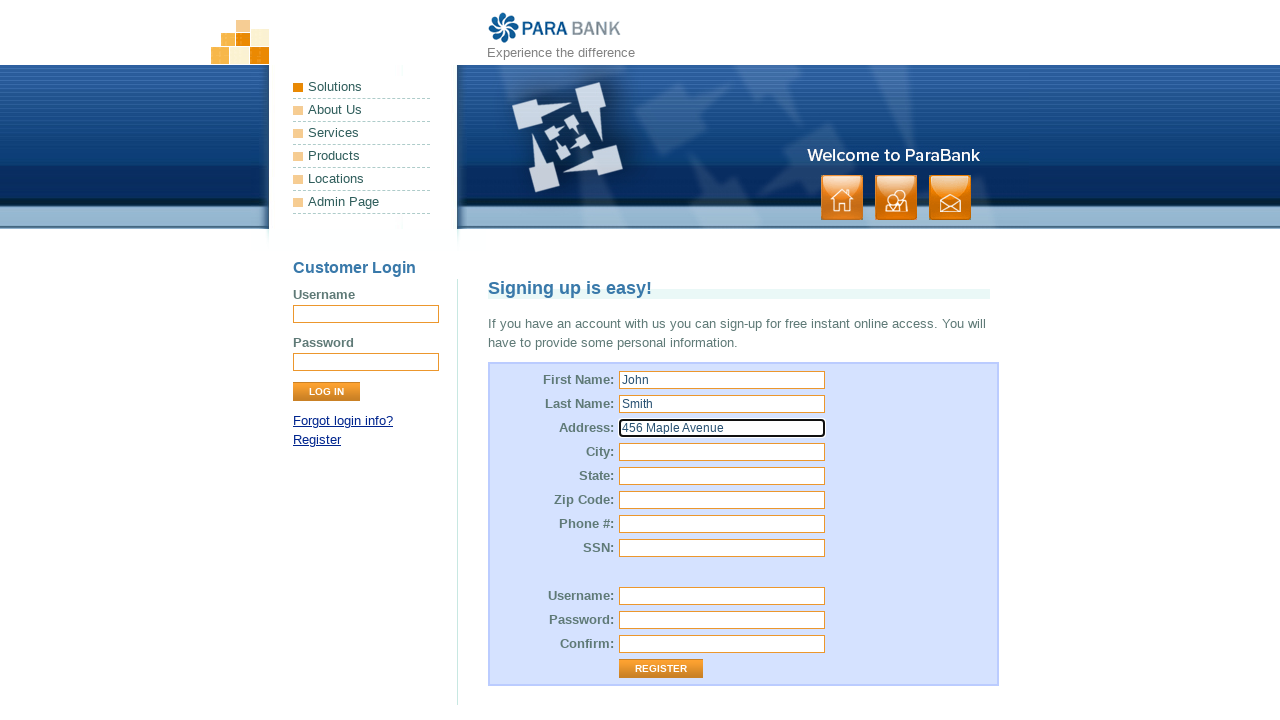

Filled City field with 'New York' on input[name='customer.address.city']
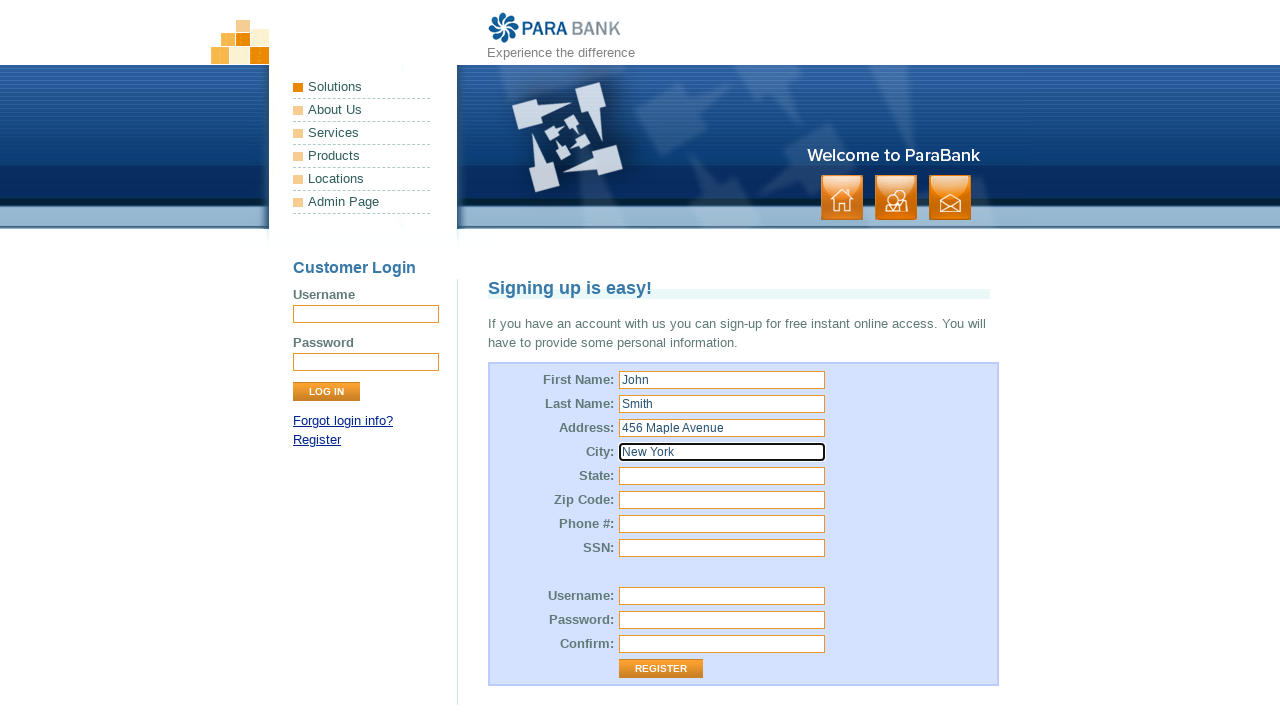

Filled State field with 'NY' on #customer\.address\.state
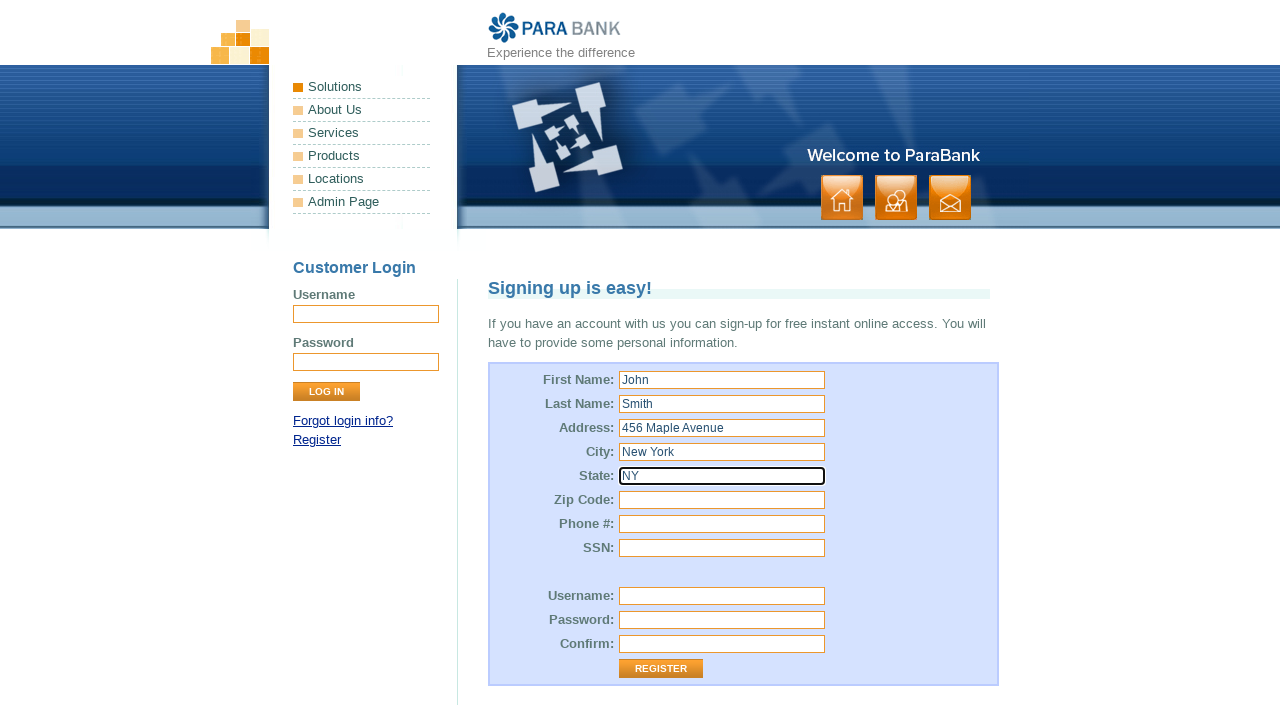

Filled Zip Code field with '10001' on #customer\.address\.zipCode
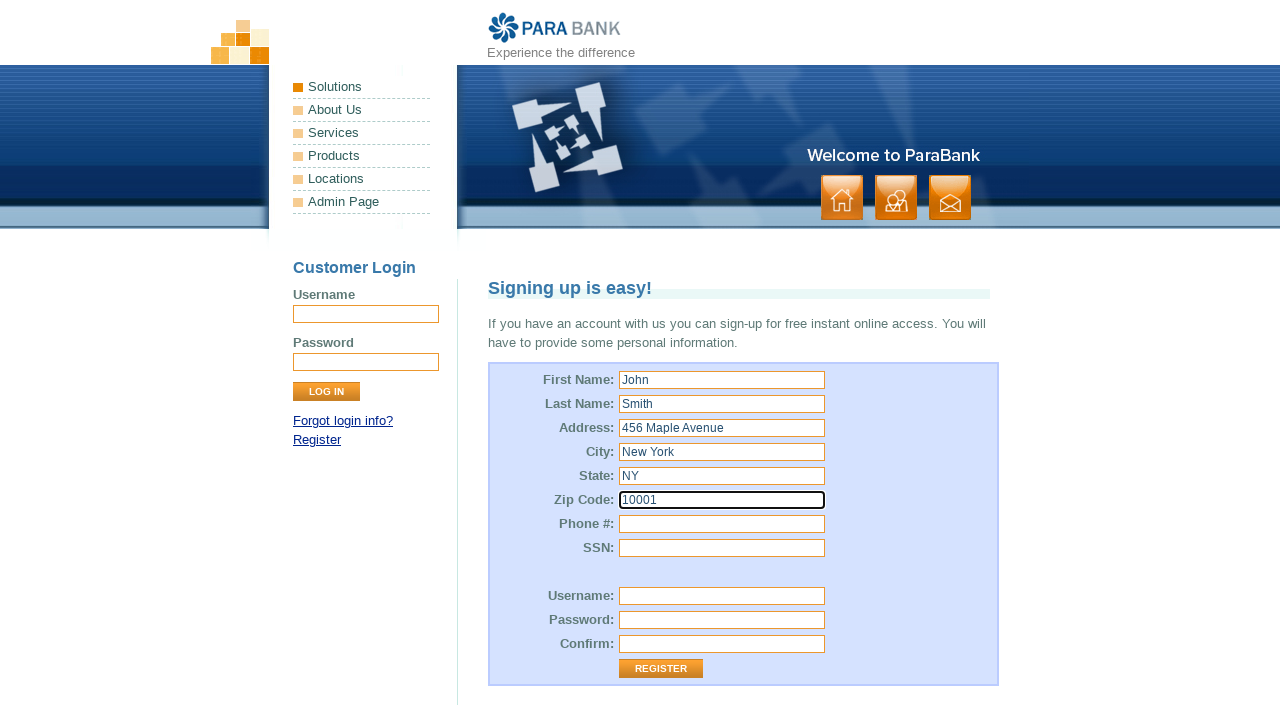

Filled Phone Number field with '2125551234' on #customer\.phoneNumber
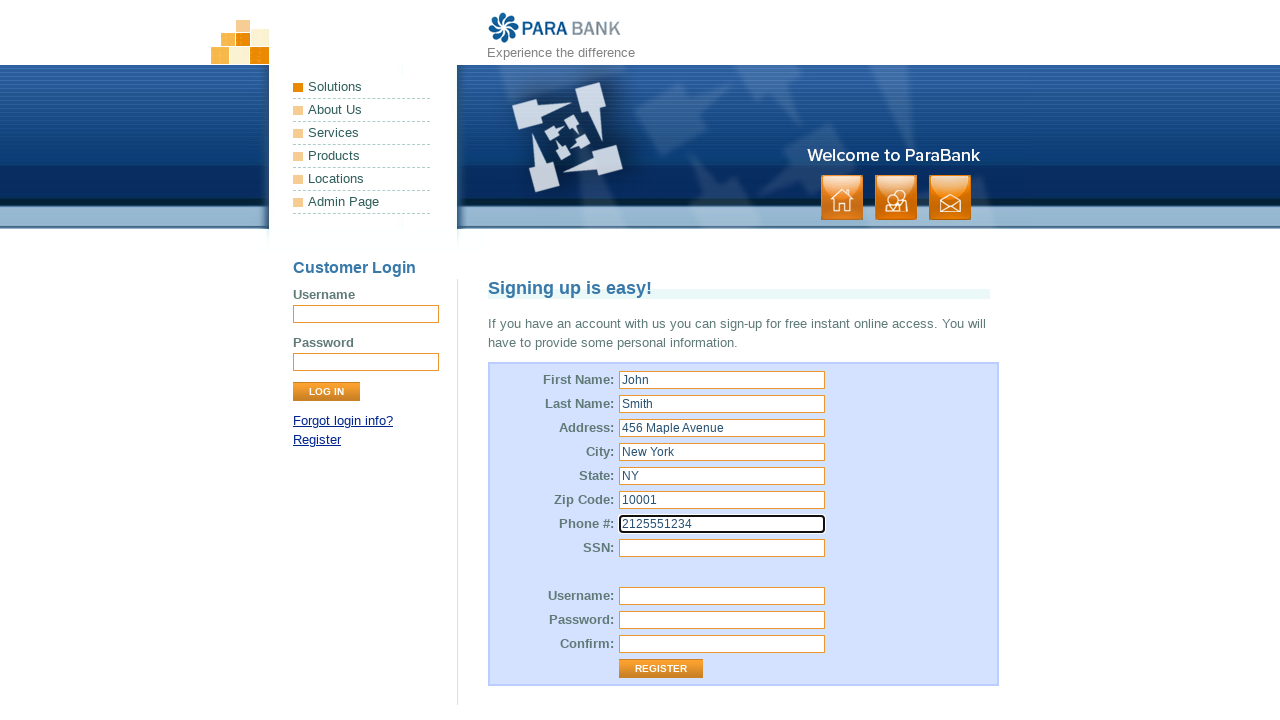

Filled SSN field with '987654321' on #customer\.ssn
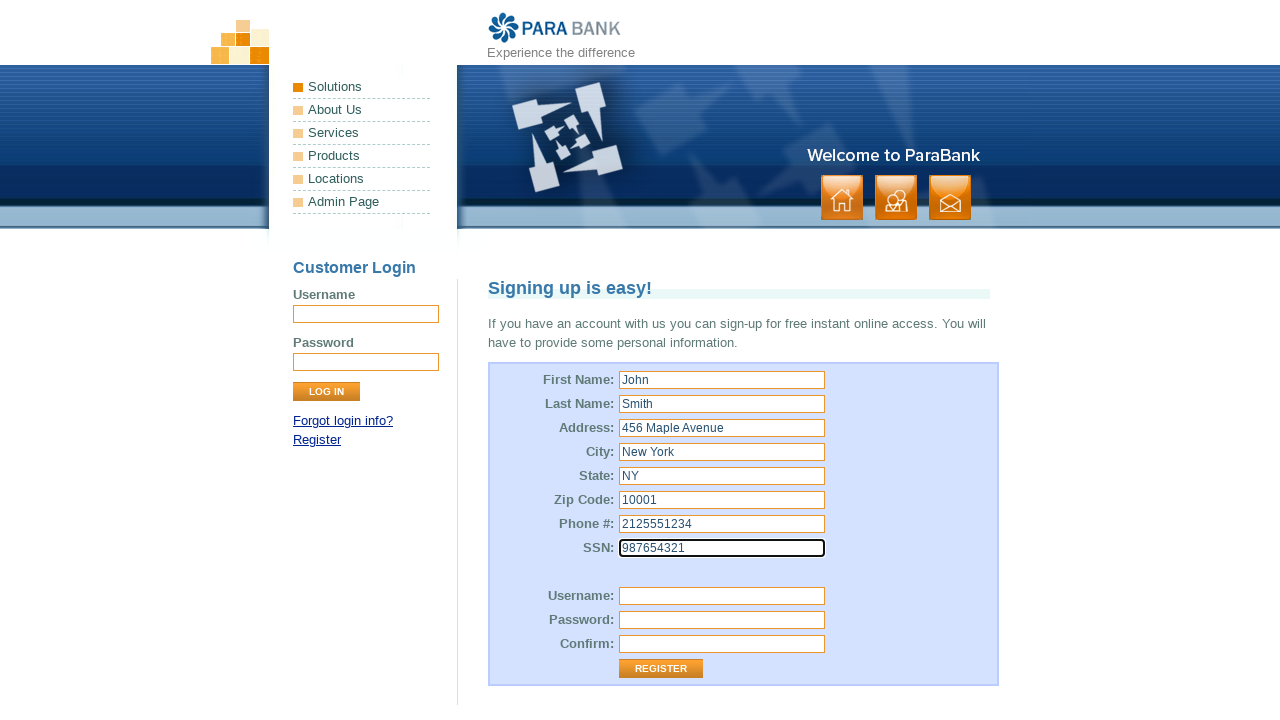

Filled Username field with 'testuser5687' on #customer\.username
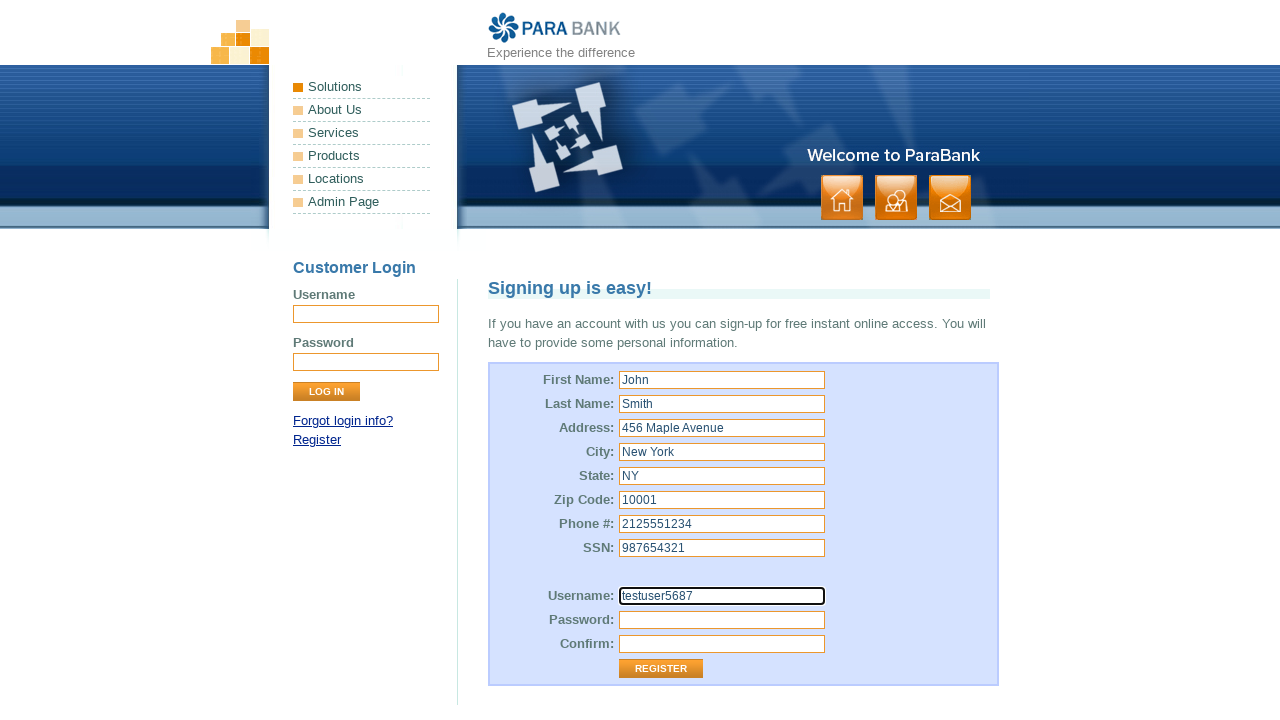

Filled Password field with 'TestPass456' on #customer\.password
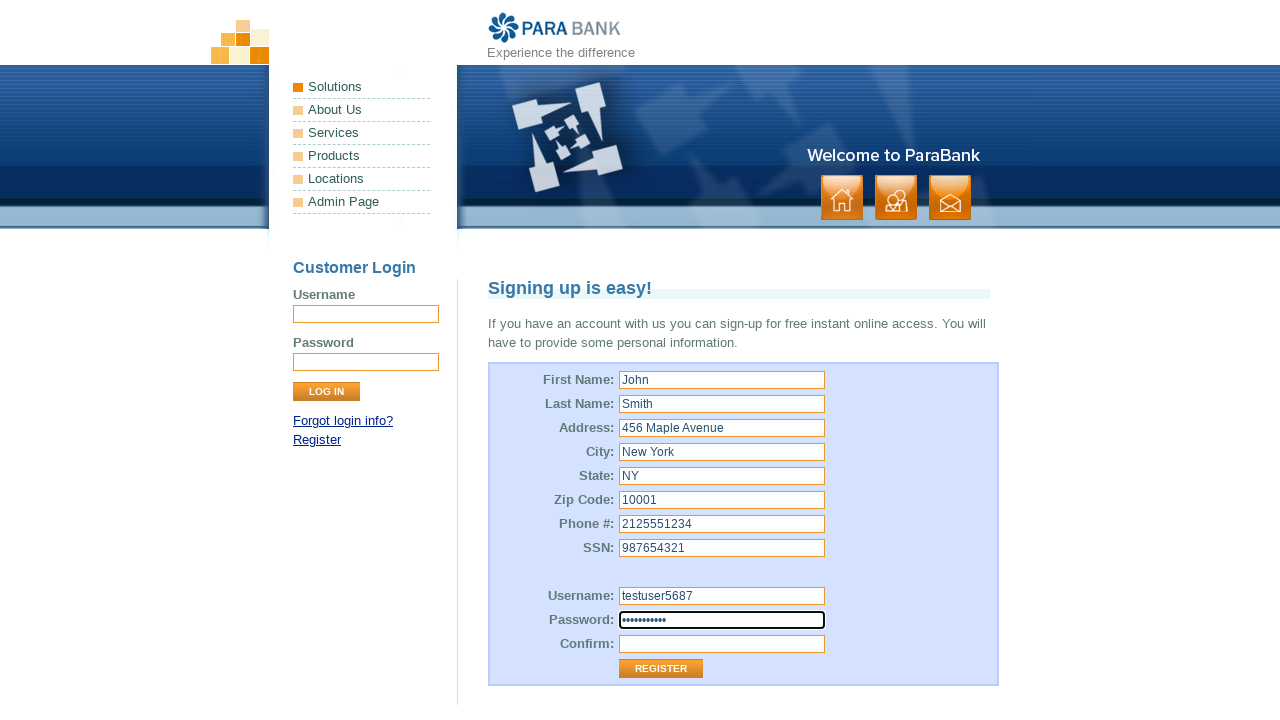

Filled Confirm Password field with 'TestPass456' on #repeatedPassword
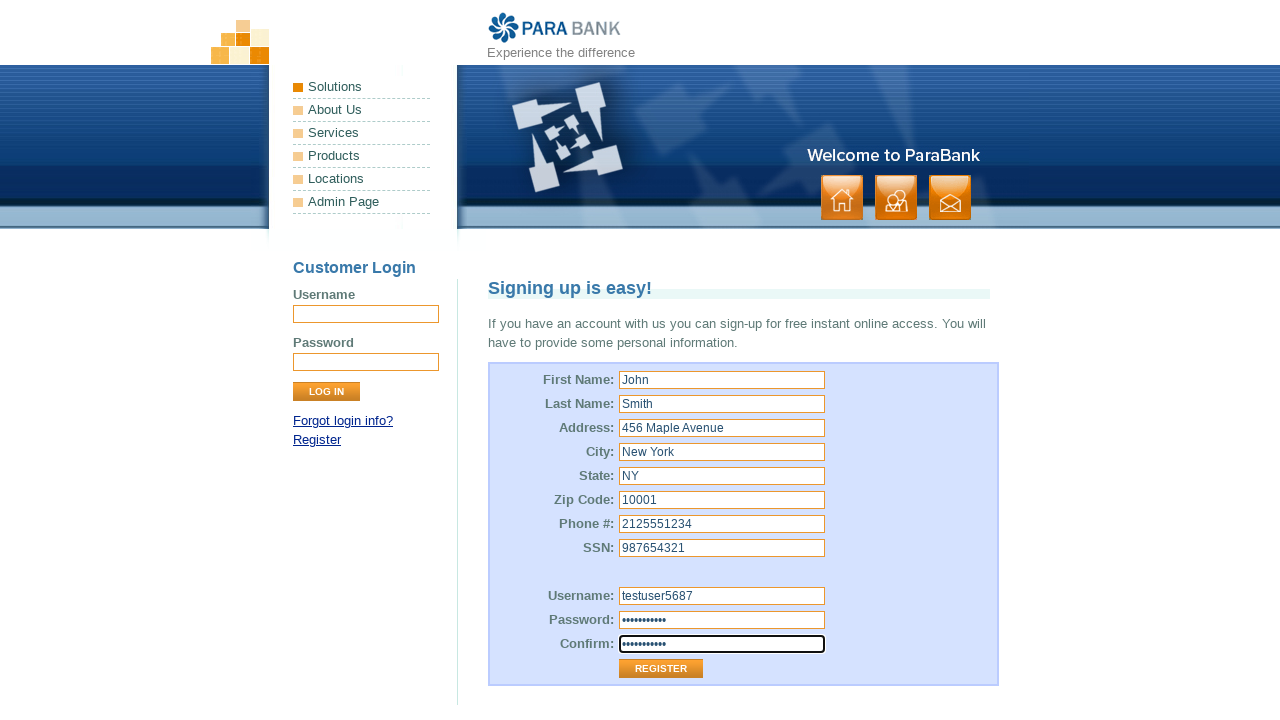

Clicked Register button to submit the form at (661, 669) on input[value='Register']
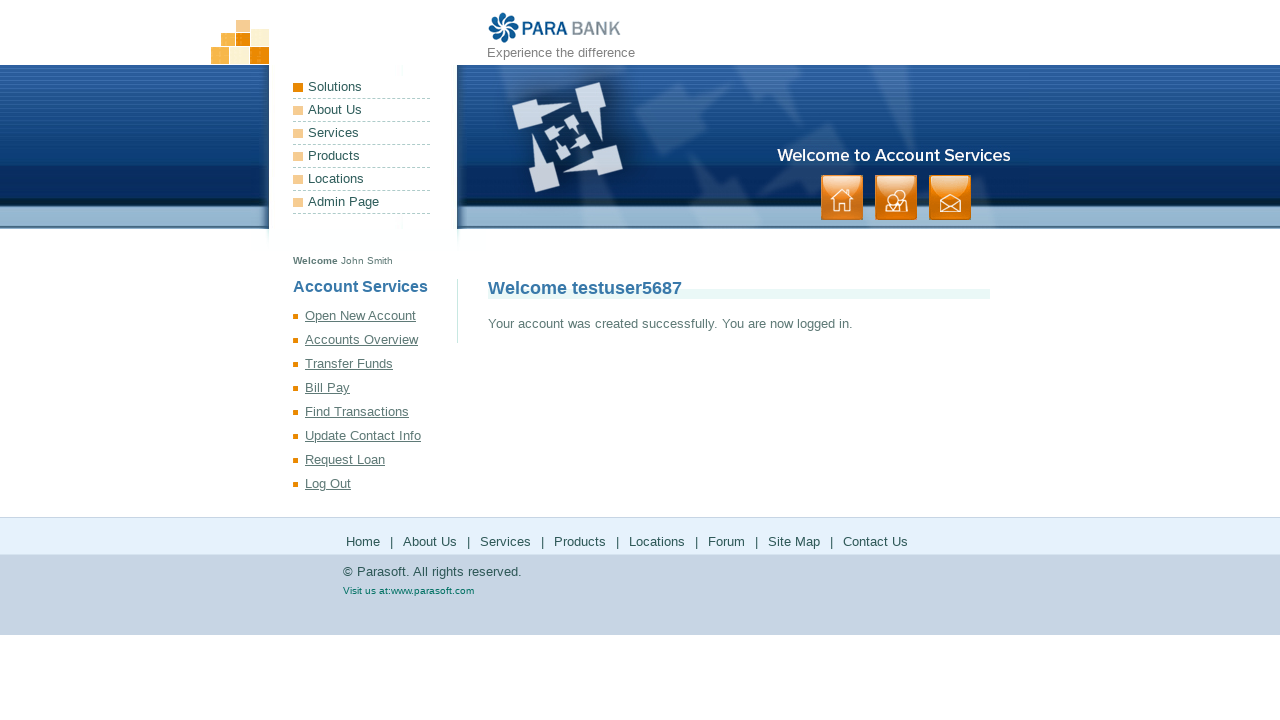

Registration success page loaded
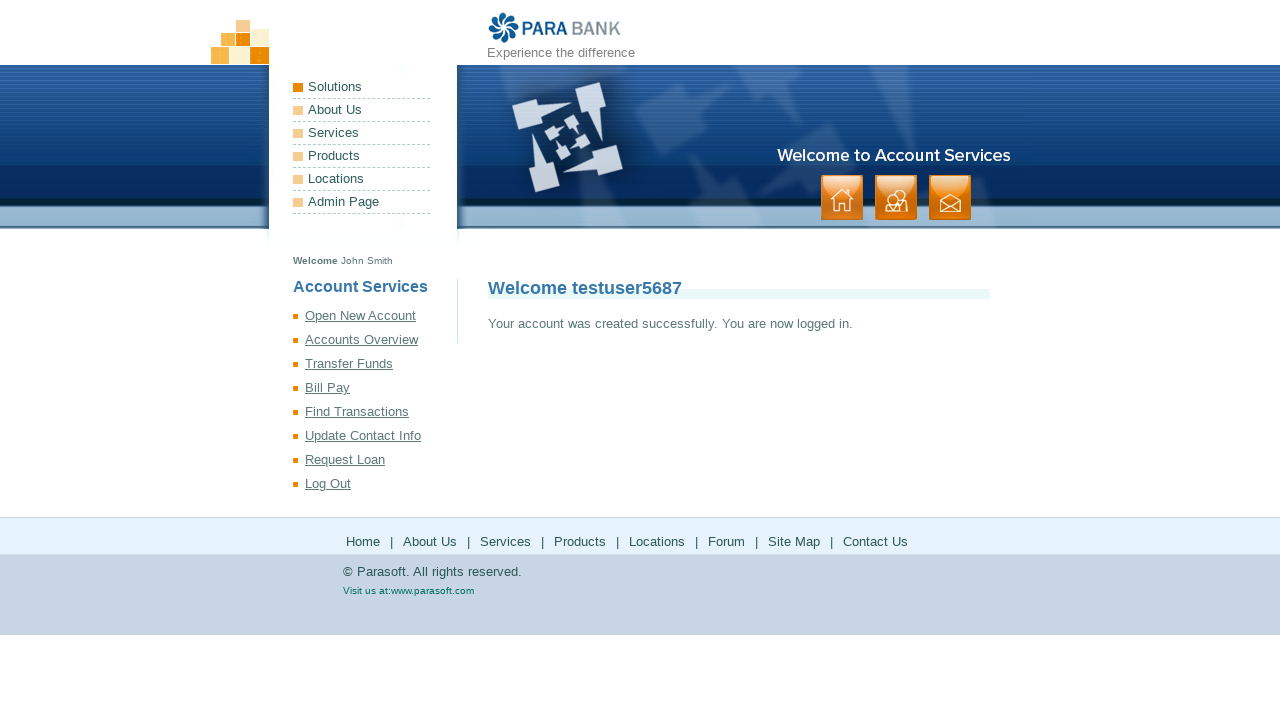

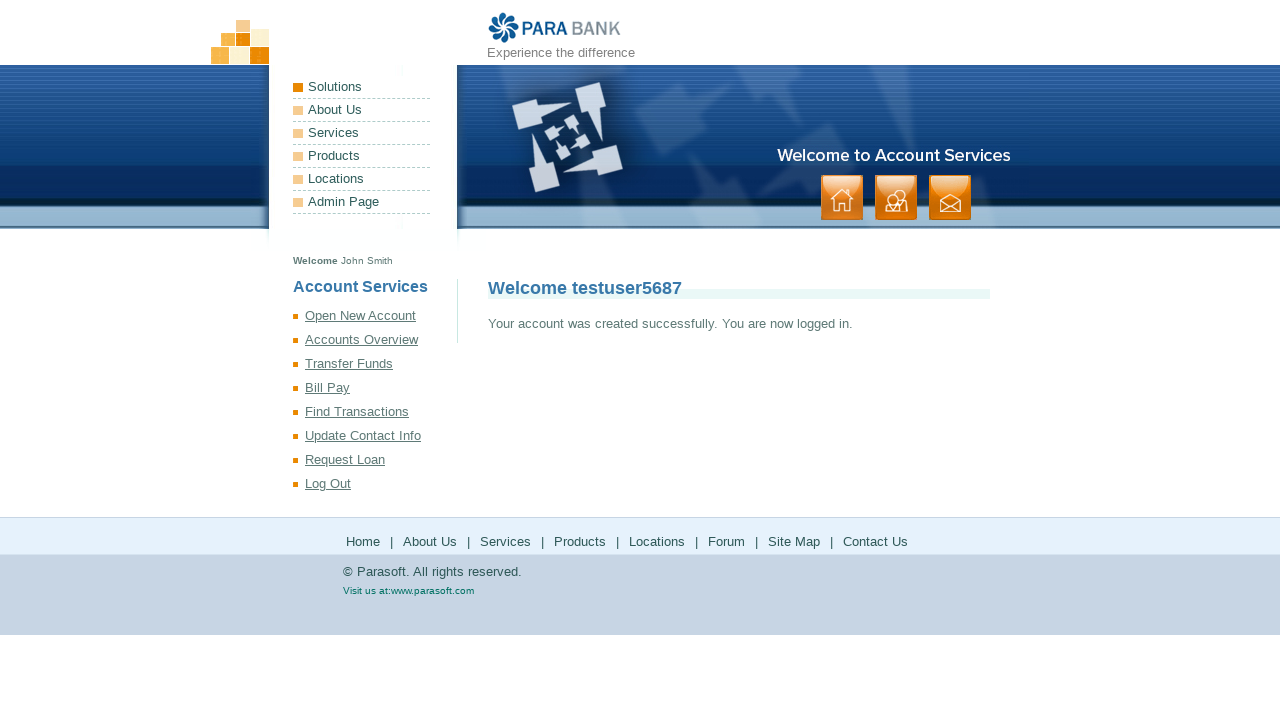